Tests button visibility functionality by clicking a "Hide" button and verifying which buttons remain visible on the page

Starting URL: http://uitestingplayground.com/visibility

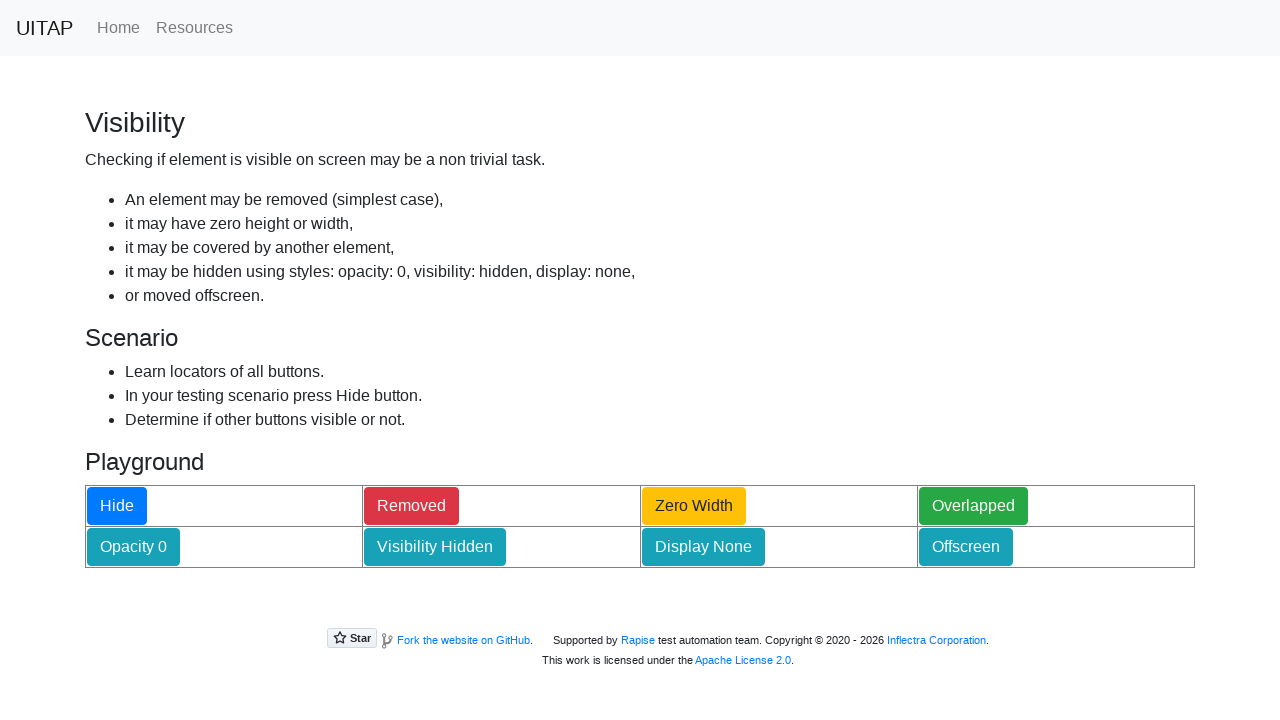

Navigated to visibility test page
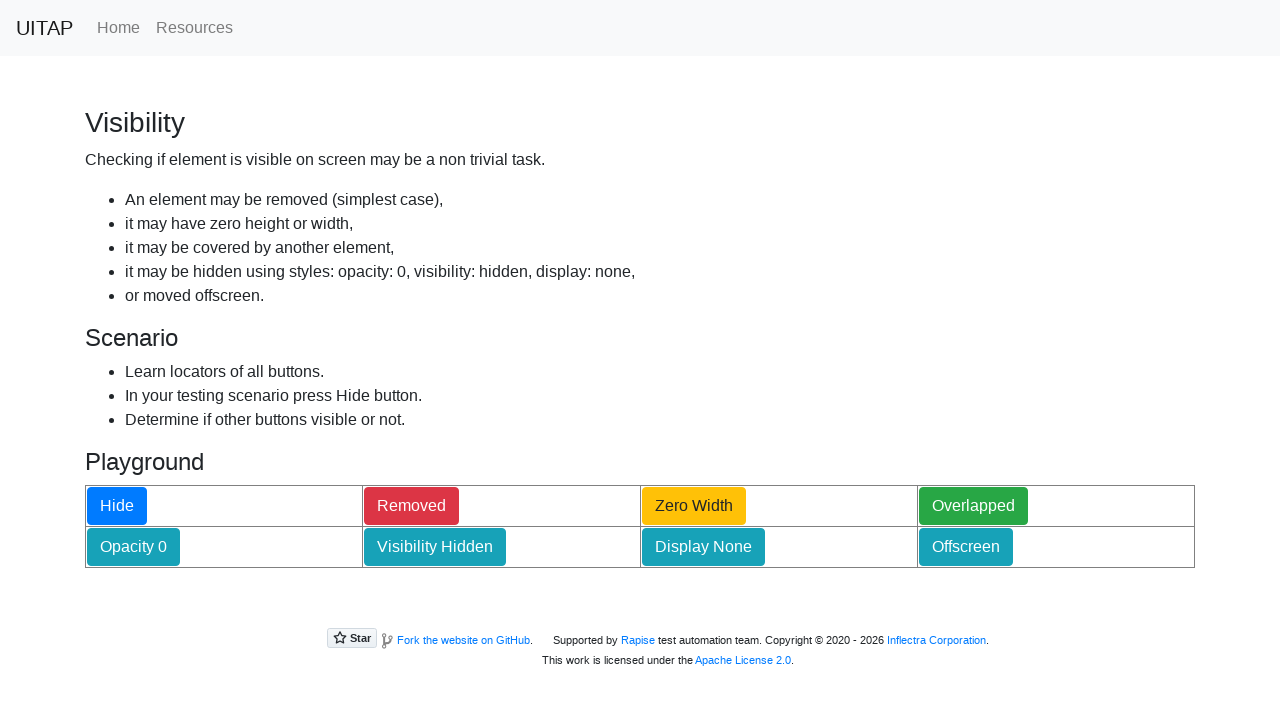

Clicked Hide button at (117, 506) on #hideButton
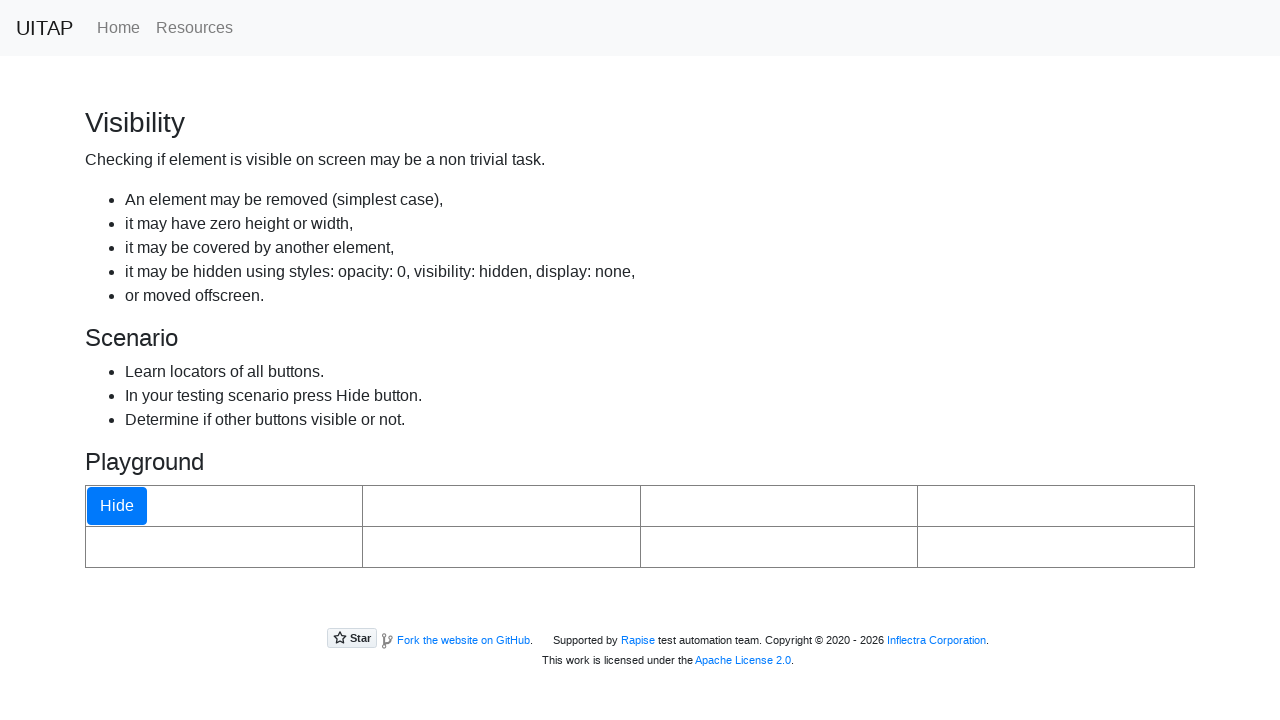

Waited 500ms for visibility changes to take effect
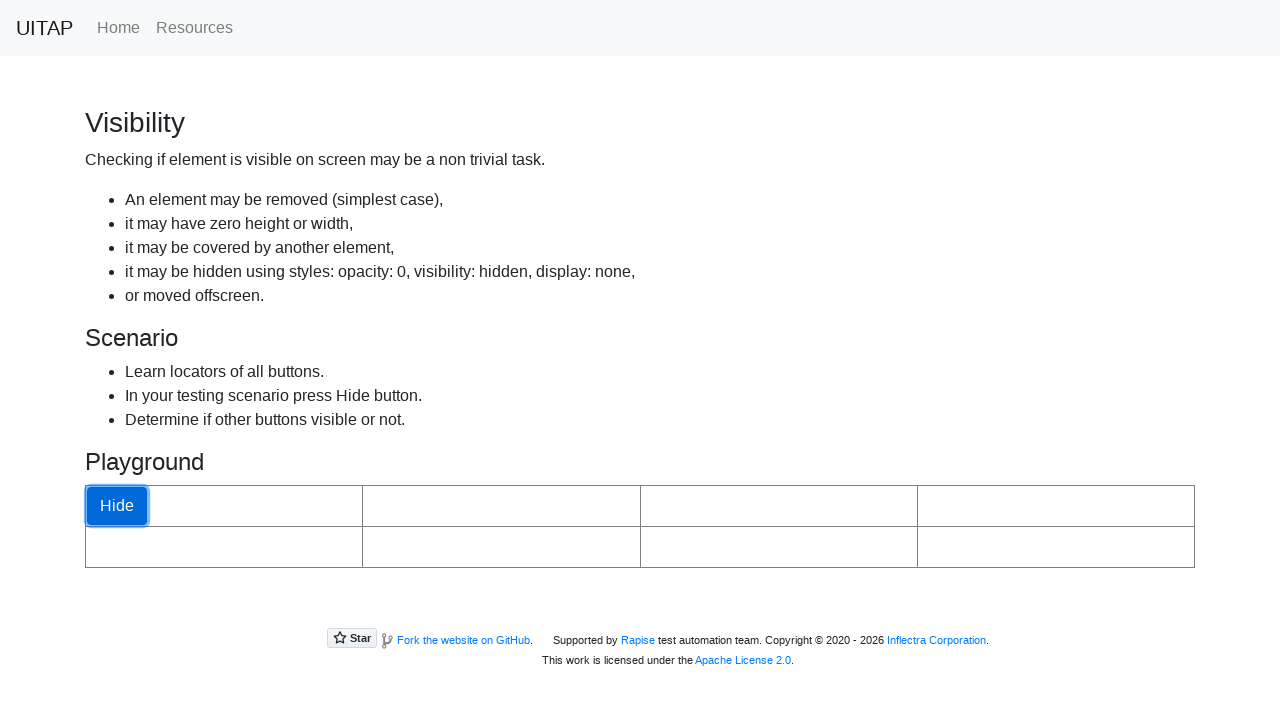

Retrieved all buttons from the table
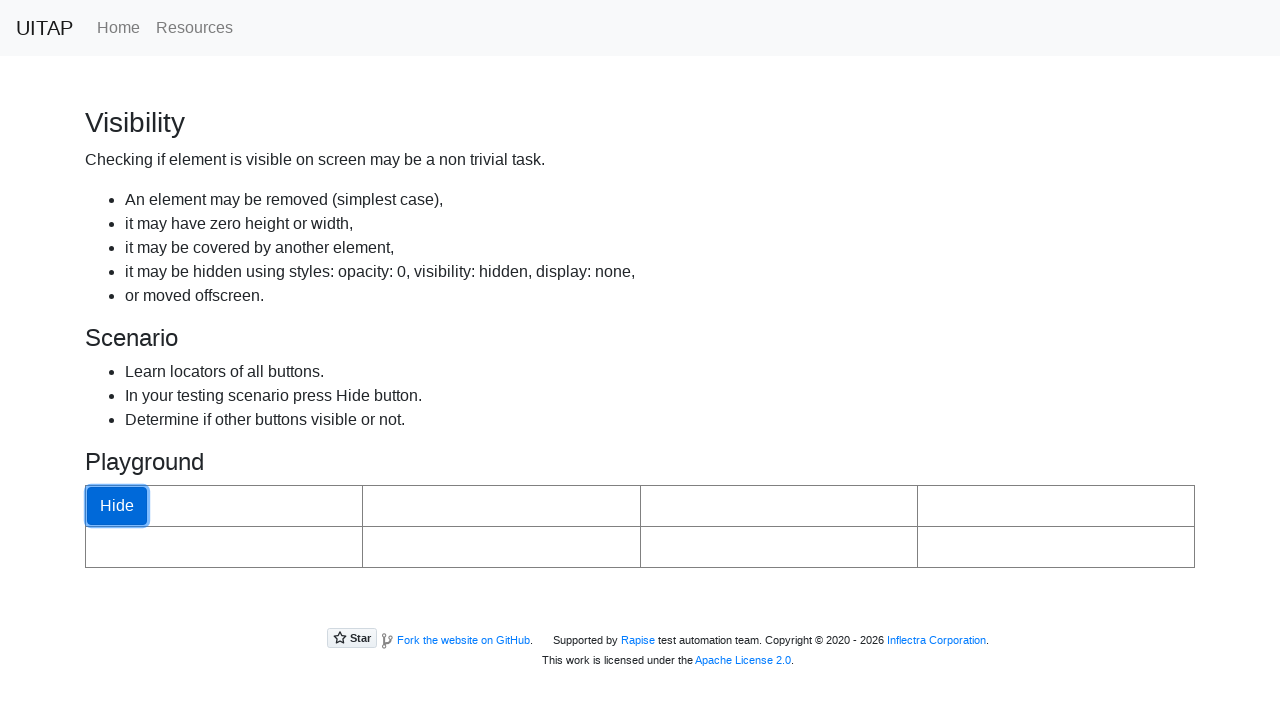

Found visible button: Hide
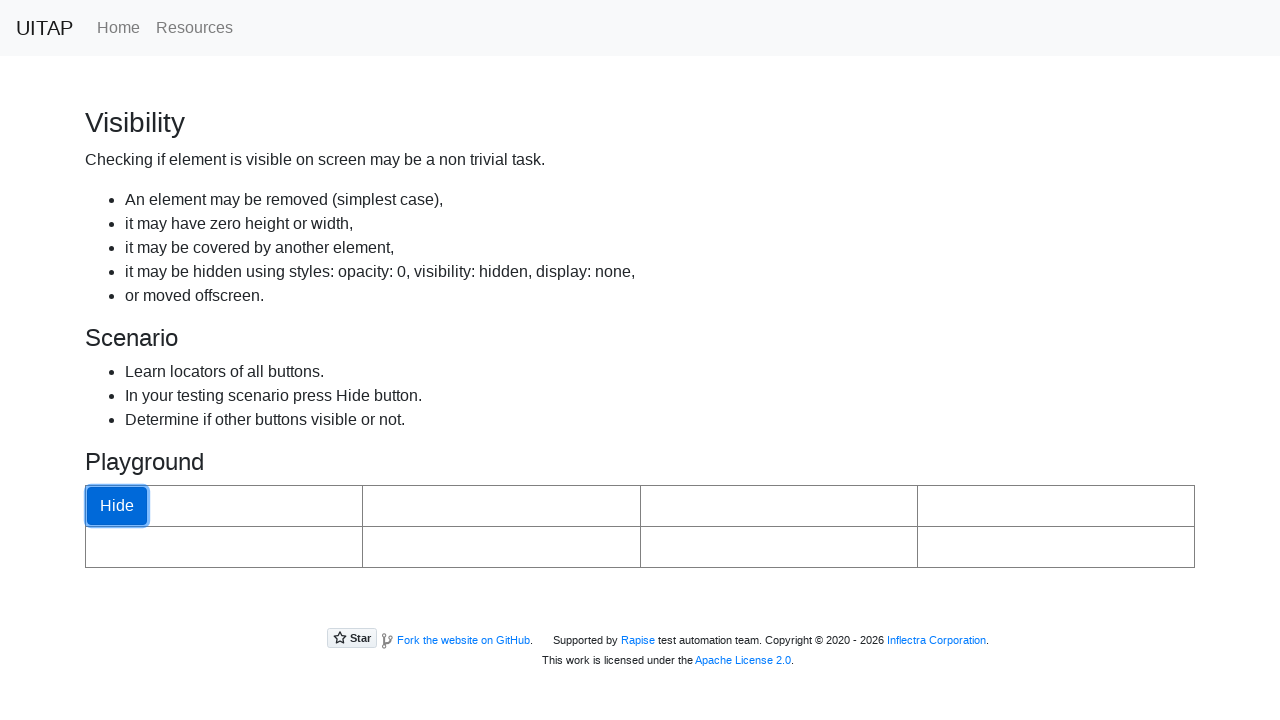

Found visible button: Overlapped
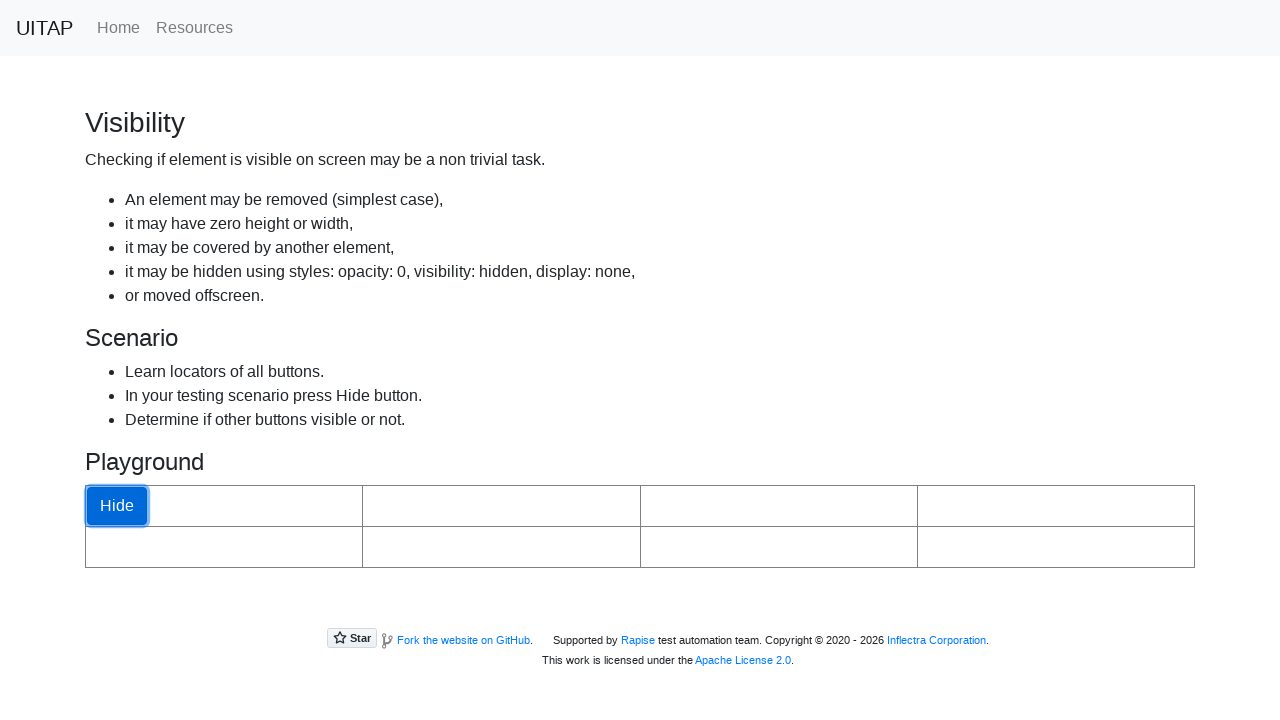

Found visible button: Opacity 0
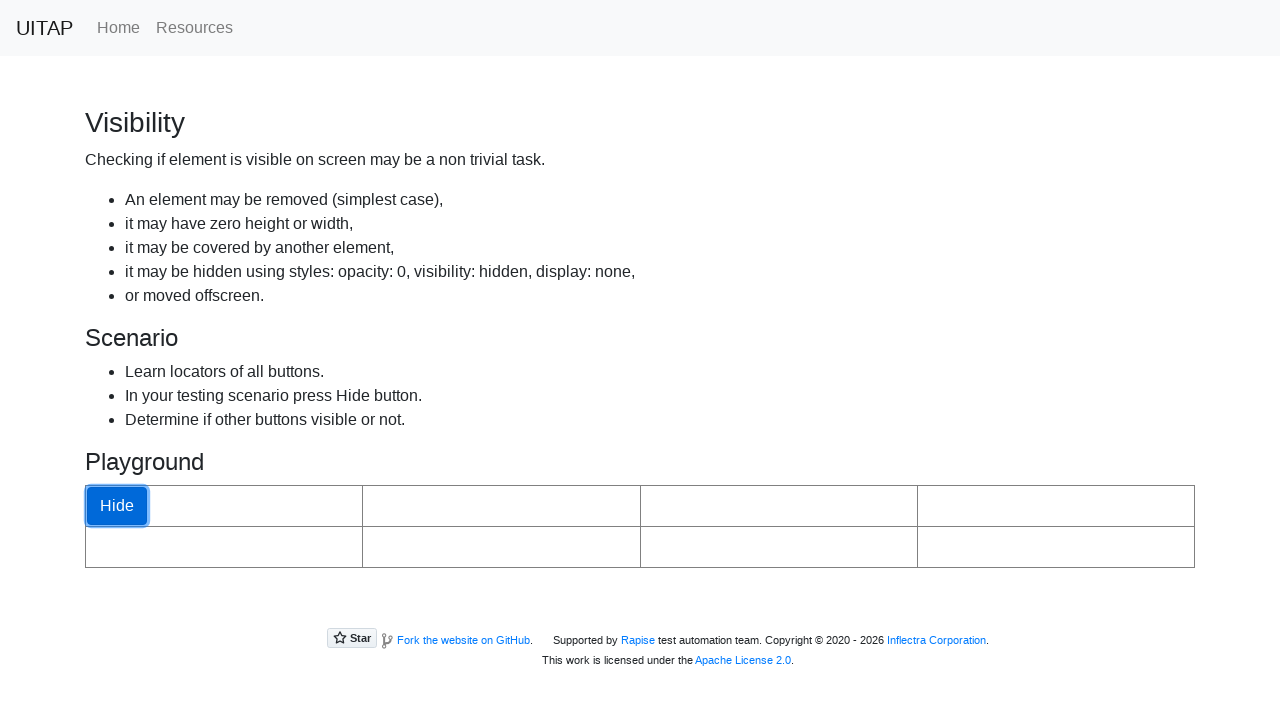

Found visible button: Offscreen
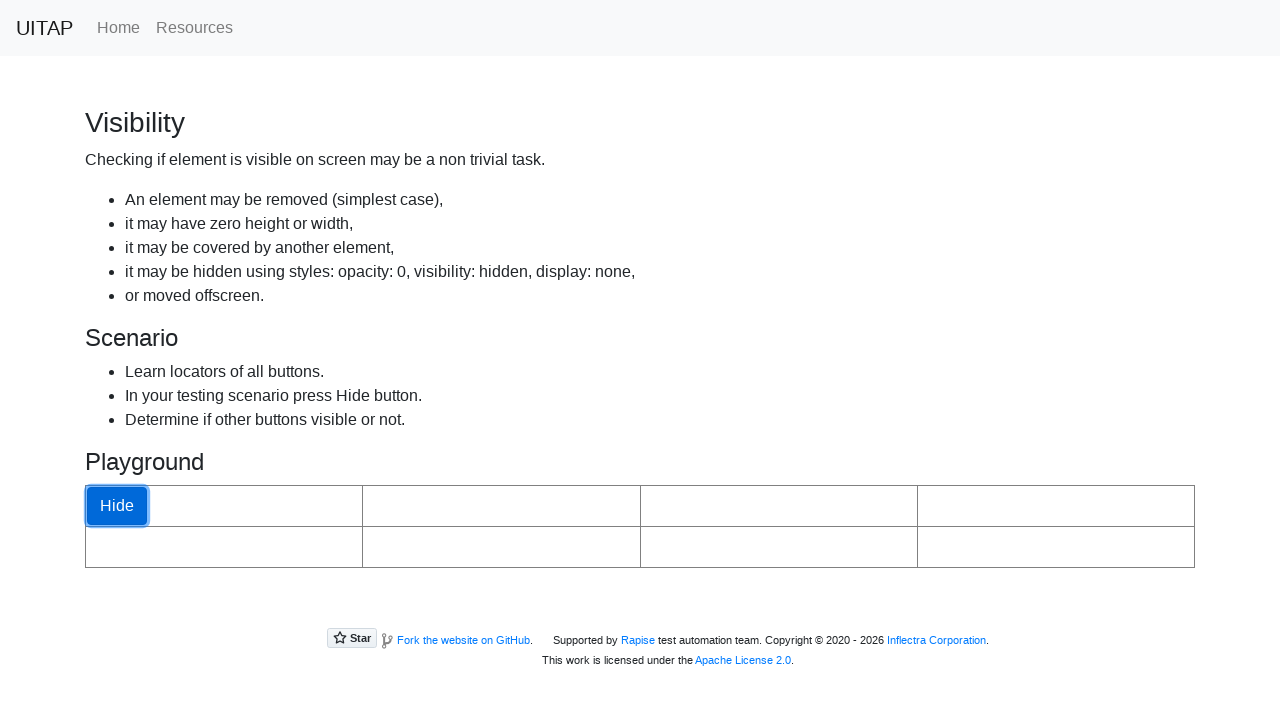

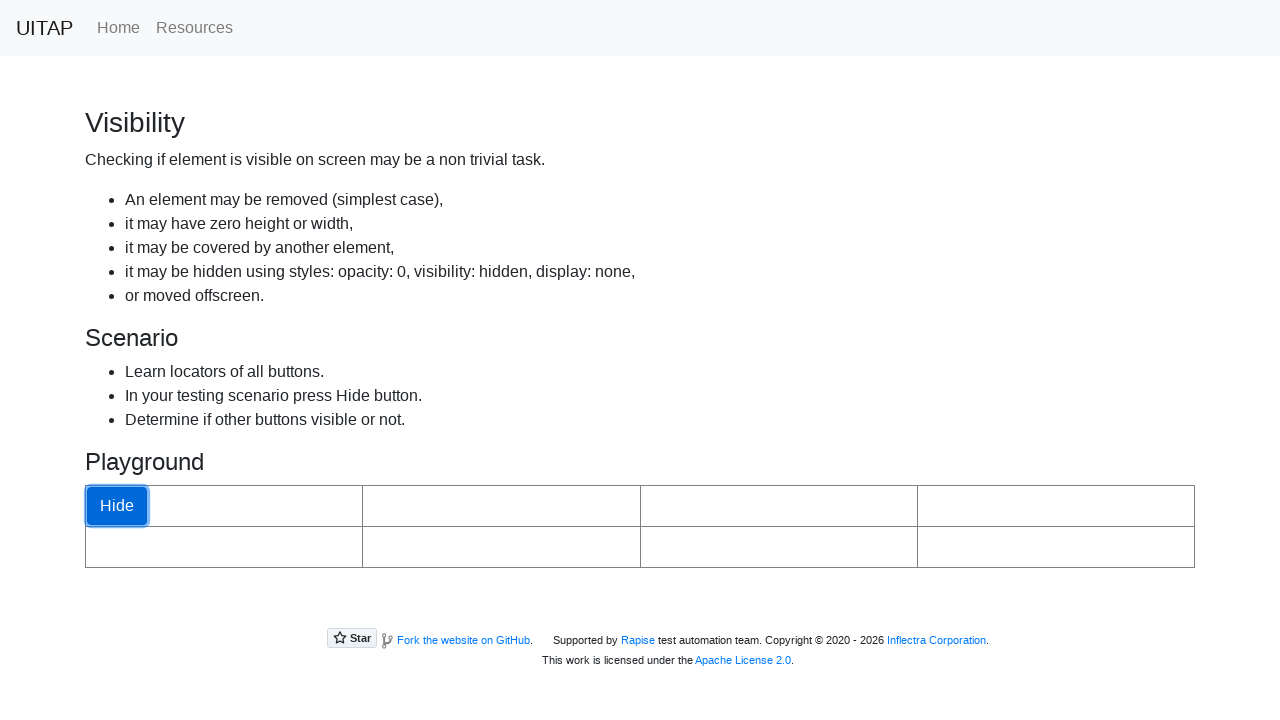